Tests a signup/registration form by filling in first name, last name, and email fields, then submitting the form

Starting URL: http://secure-retreat-92358.herokuapp.com/

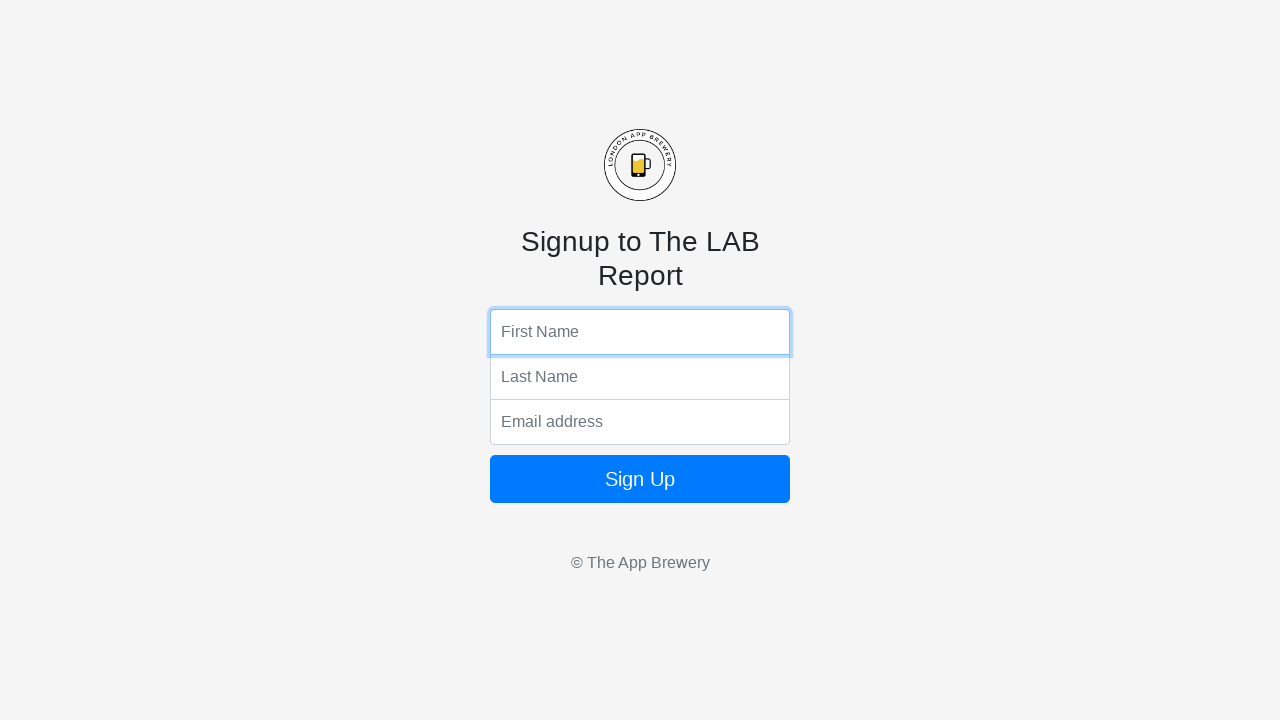

Filled first name field with 'Marcus' on input[name='fName']
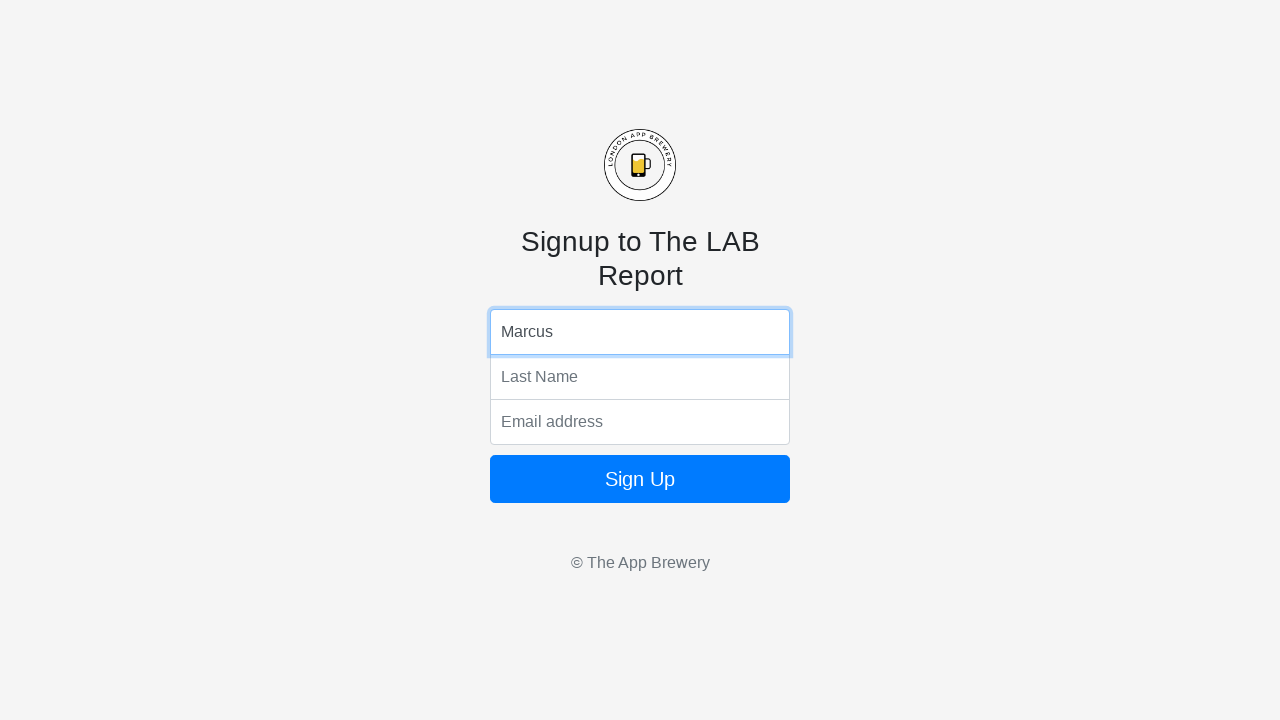

Filled last name field with 'Thompson' on input[name='lName']
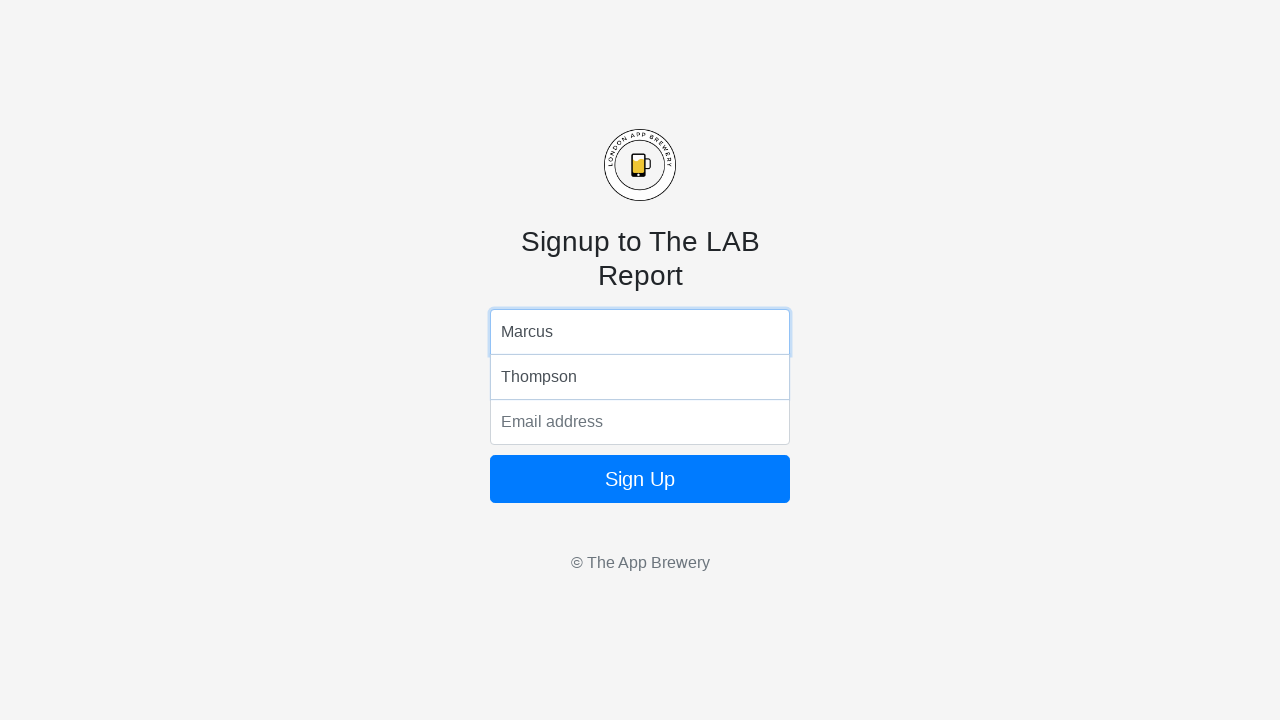

Filled email field with 'marcus.thompson@example.com' on input[name='email']
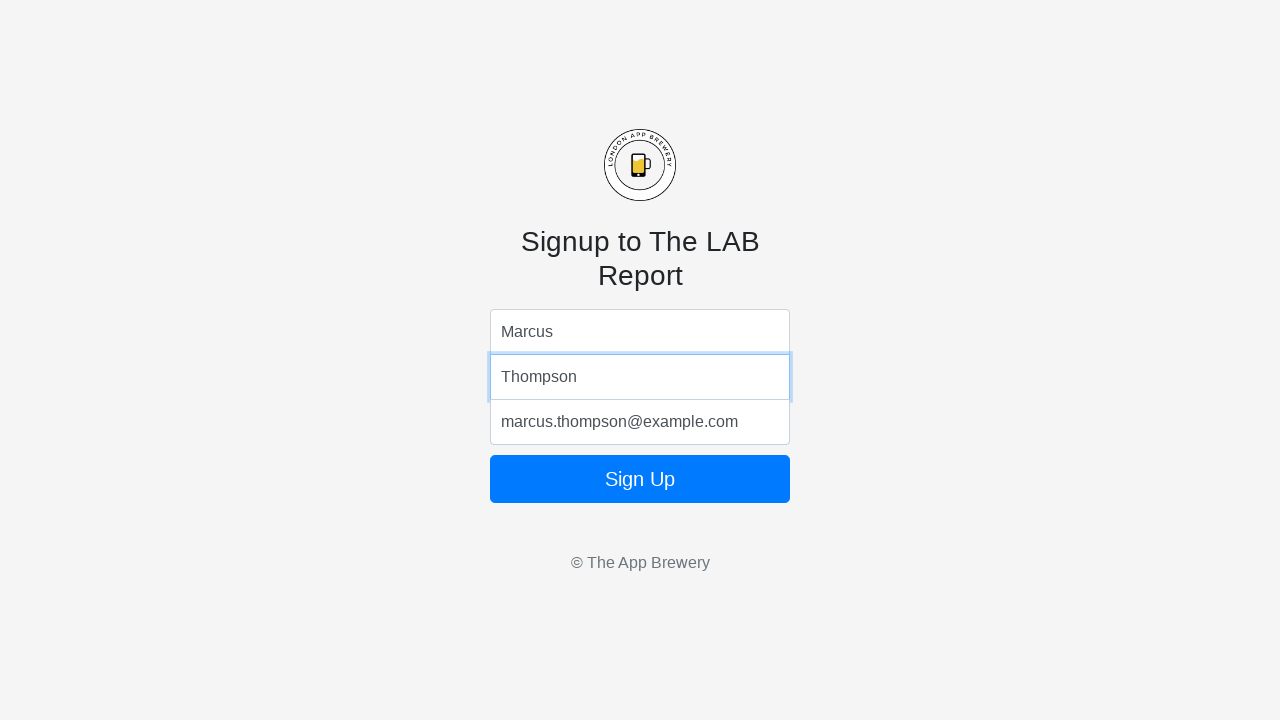

Clicked the submit button to register at (640, 479) on .btn-block
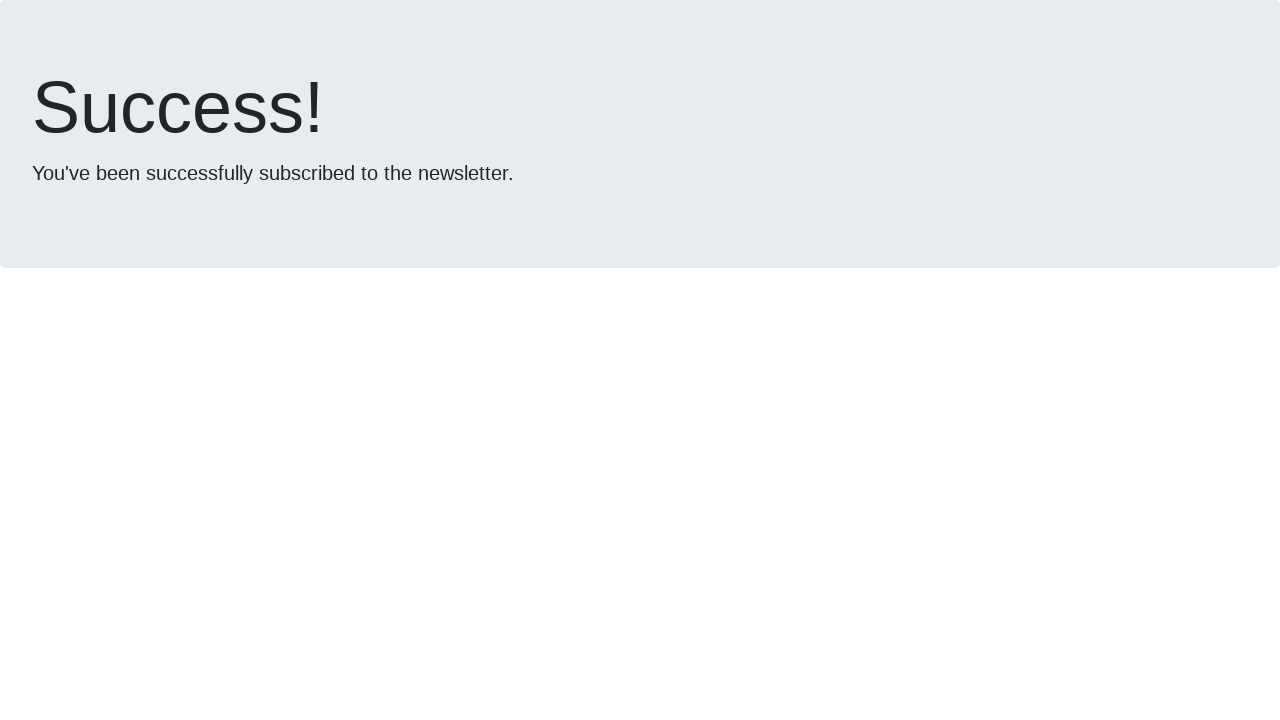

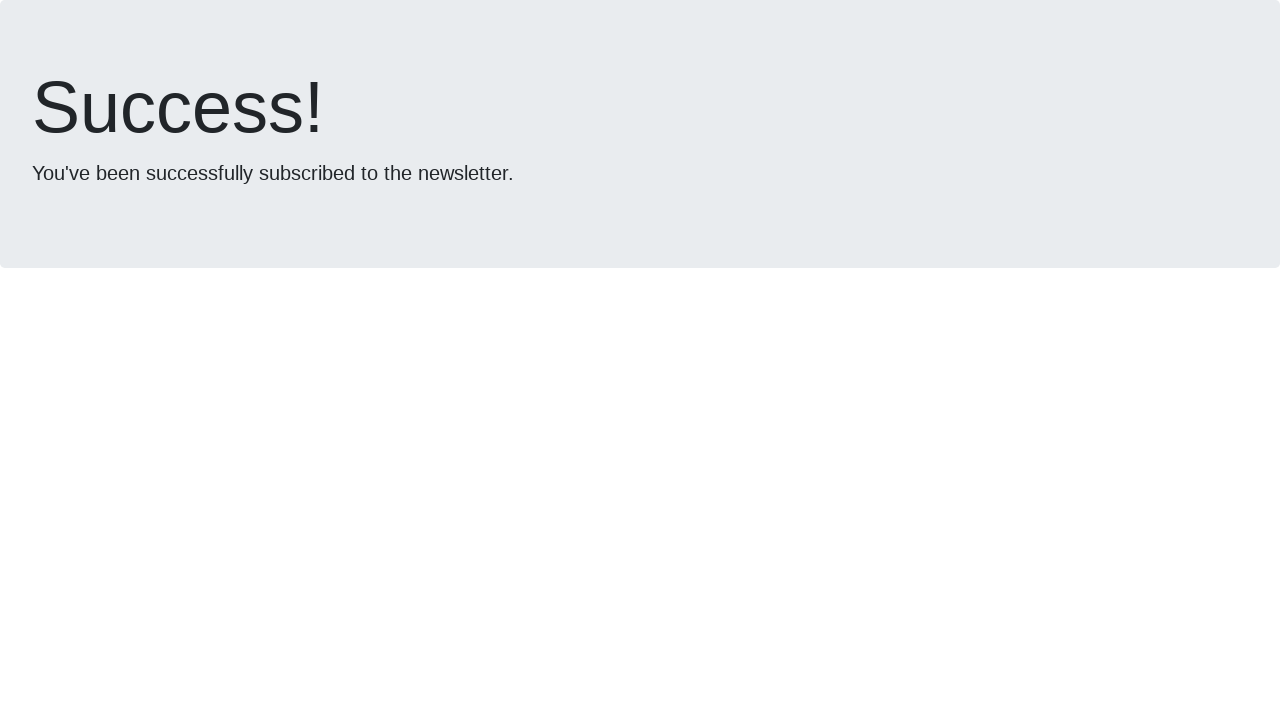